Tests handling of a simple JavaScript alert dialog by triggering it and accepting it with the OK button

Starting URL: https://testautomationpractice.blogspot.com/

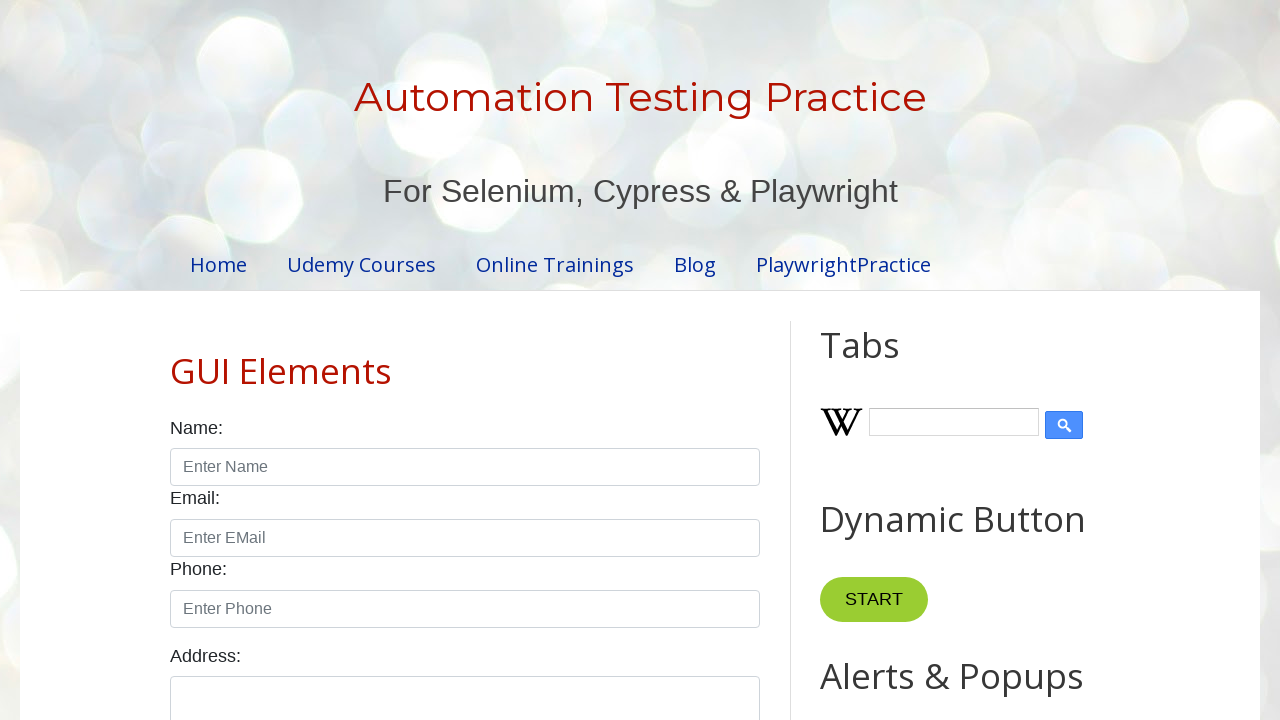

Set up dialog handler to intercept alert boxes
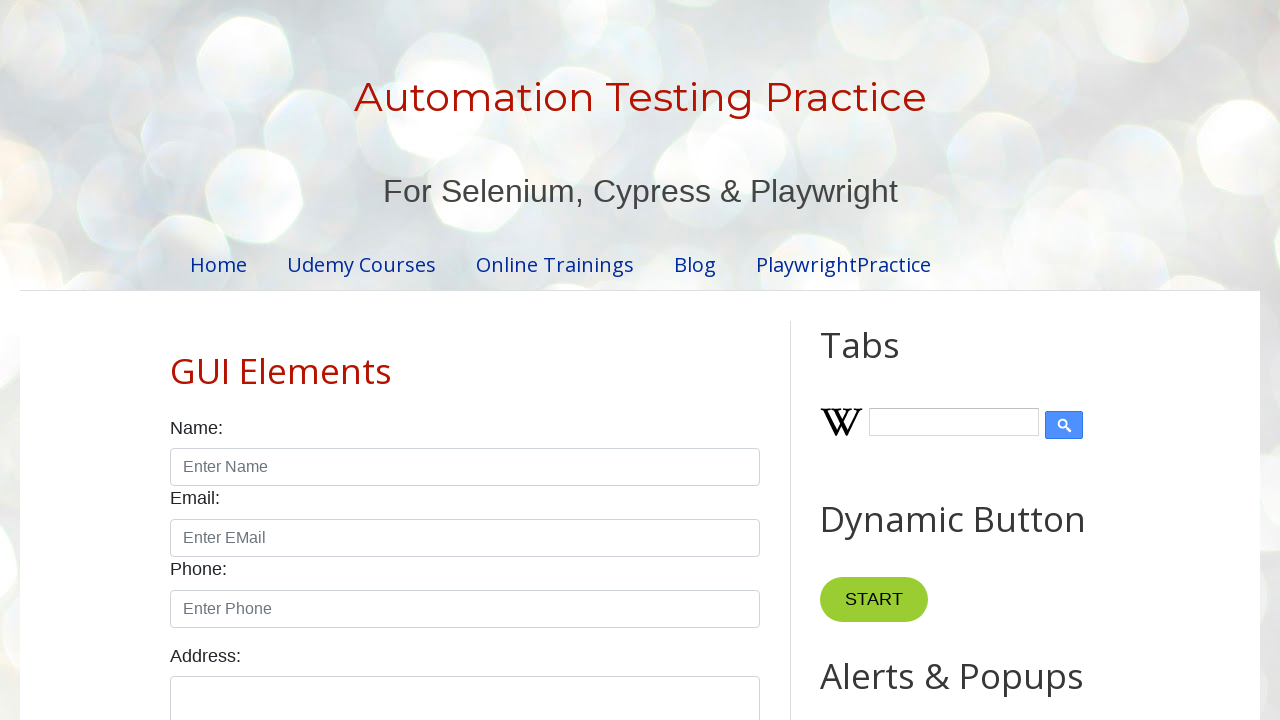

Clicked button to trigger the JavaScript alert dialog at (888, 361) on button[onclick='myFunctionAlert()']
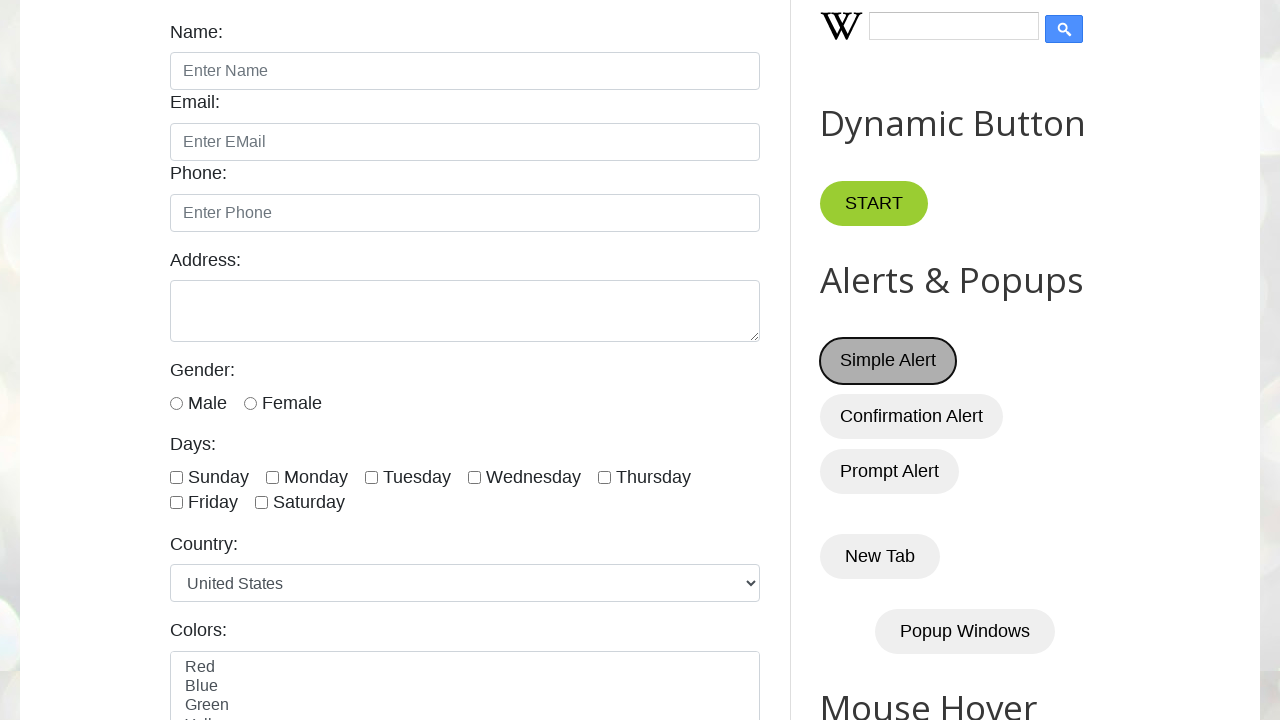

Waited for dialog to be fully handled
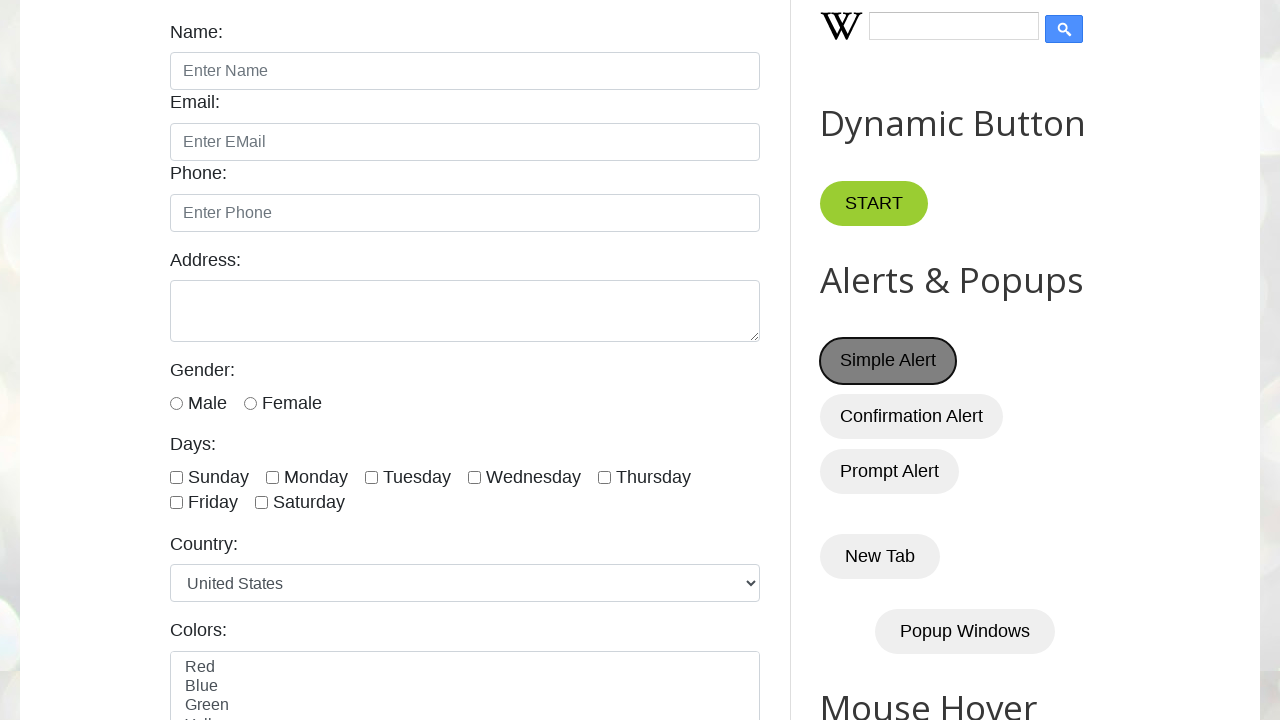

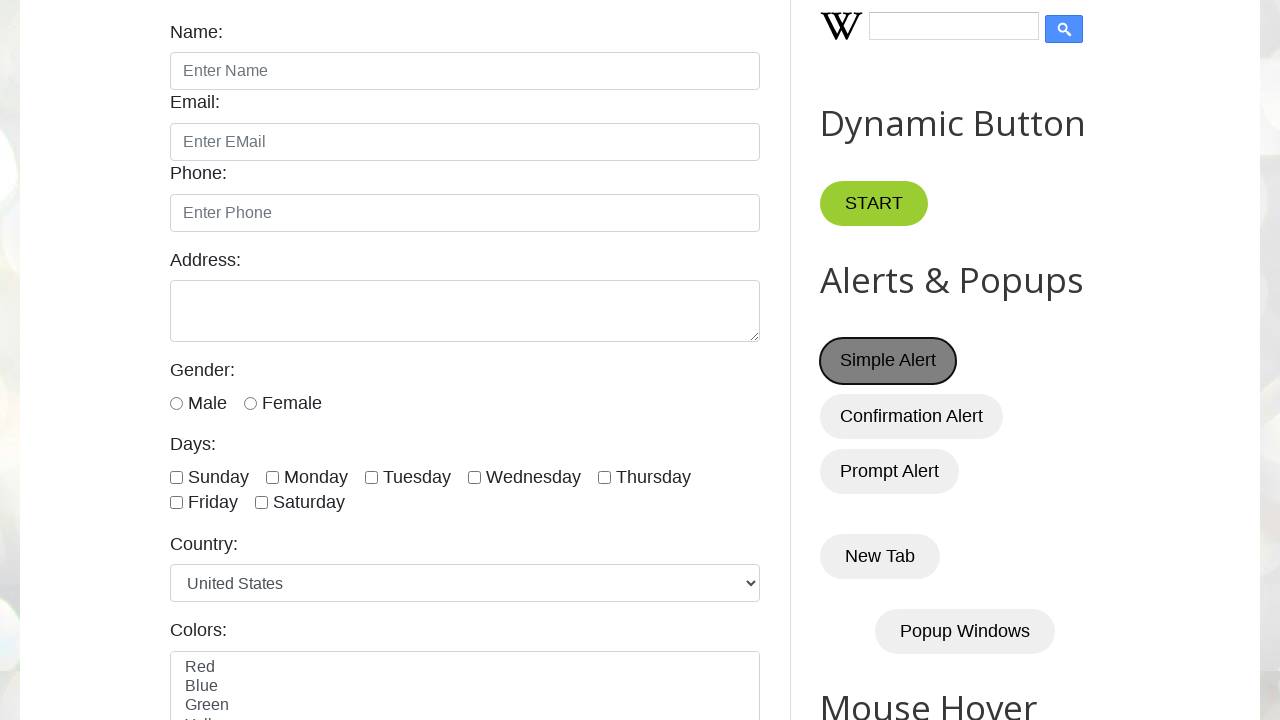